Navigates to a practice automation page and interacts with a table to verify its structure by counting rows and columns, and accessing specific row data

Starting URL: https://www.rahulshettyacademy.com/AutomationPractice/

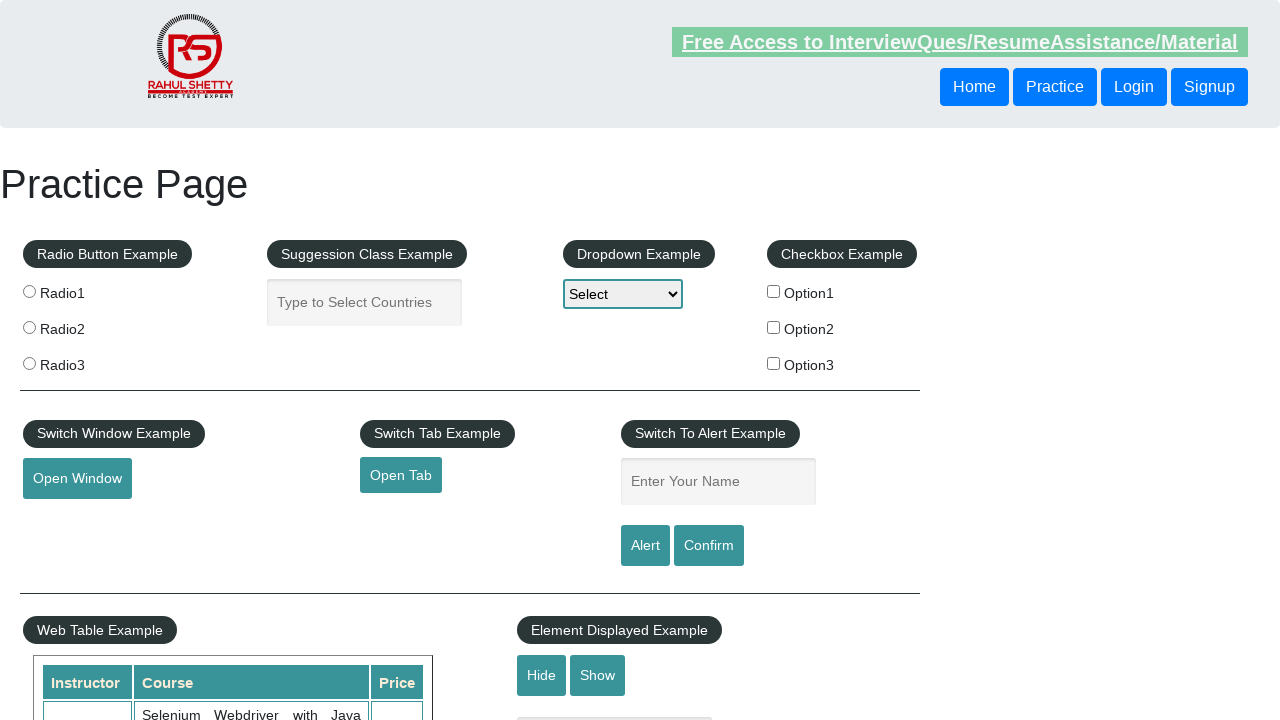

Navigated to automation practice page
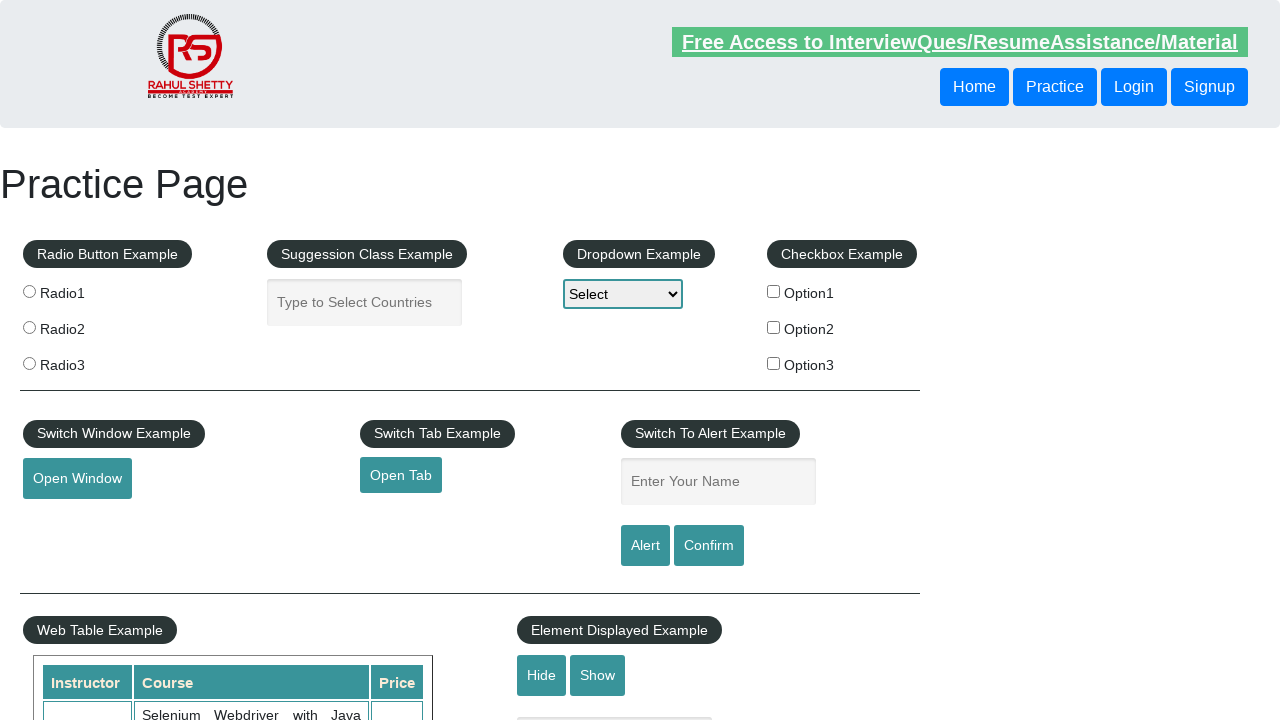

Table with class 'table-display' loaded
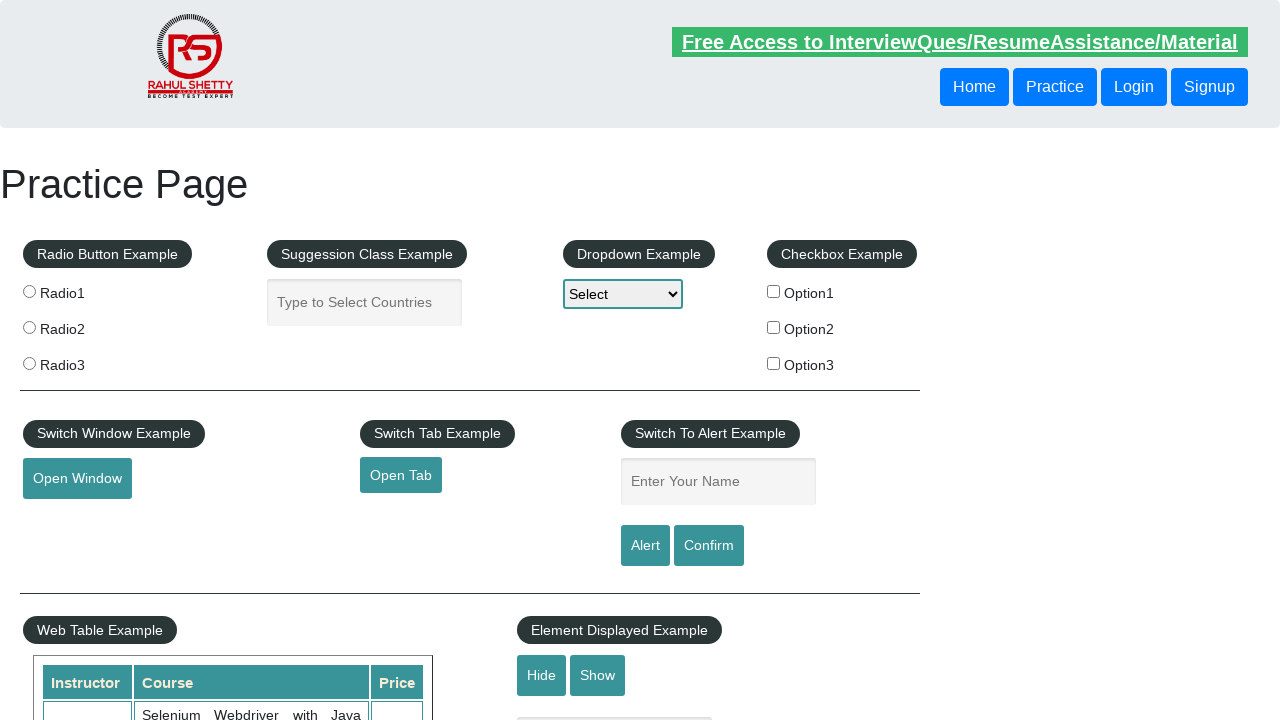

Retrieved all rows from table
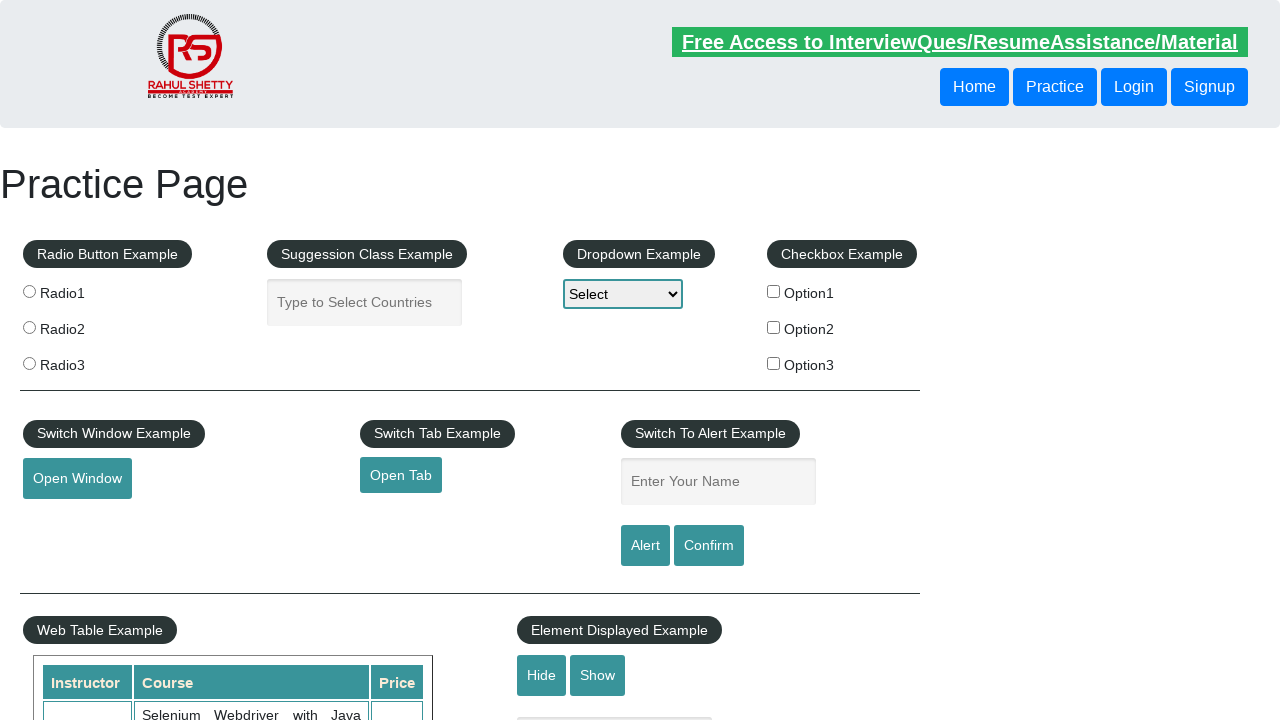

Counted table rows: 11
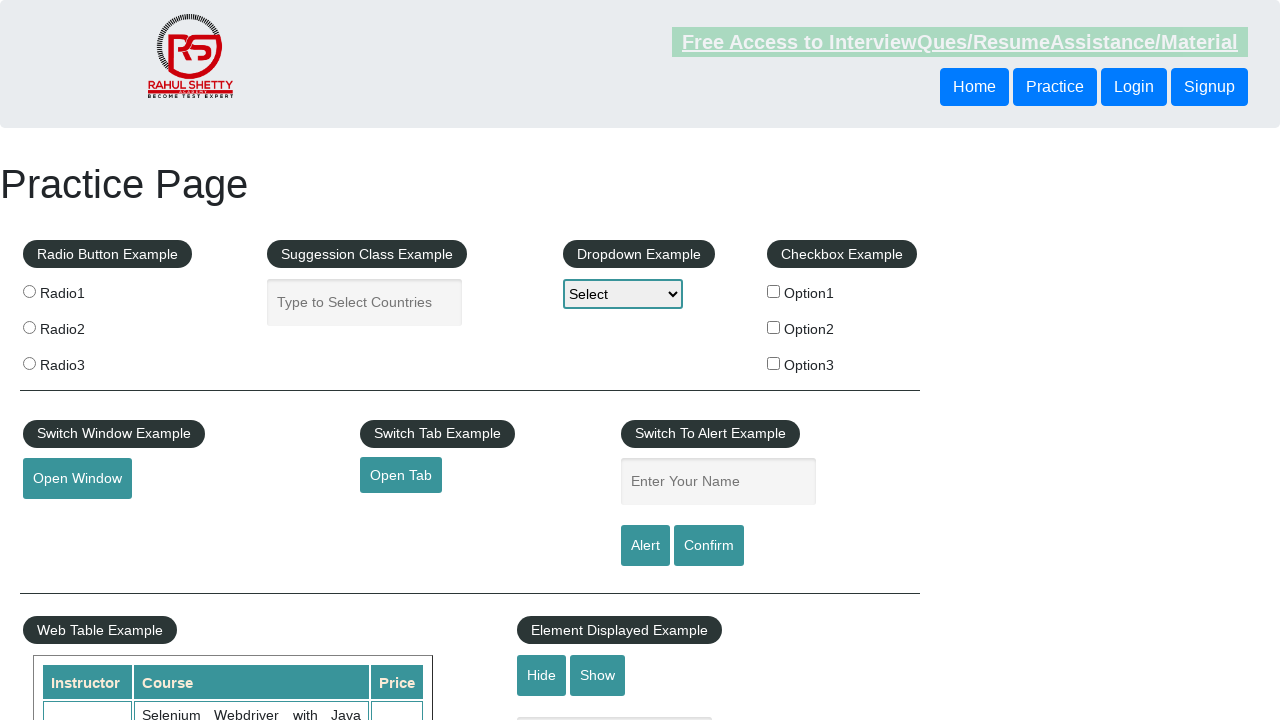

Retrieved all header columns from first row
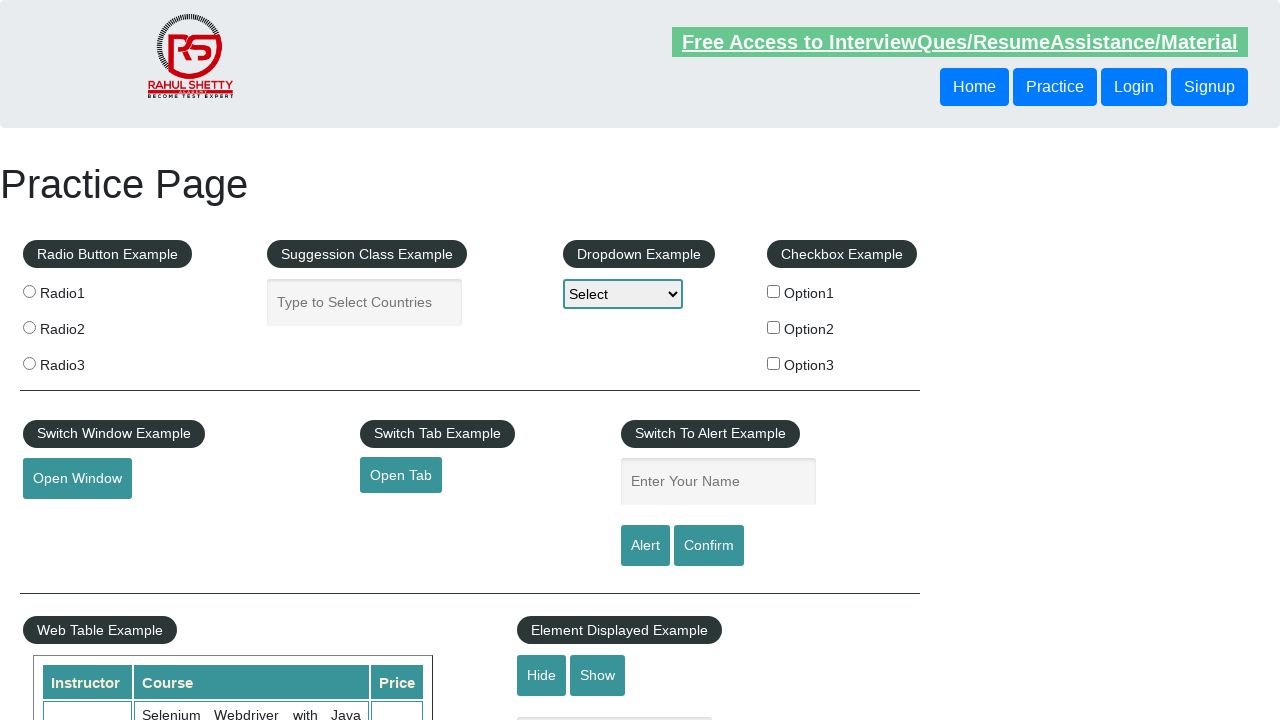

Counted table columns: 3
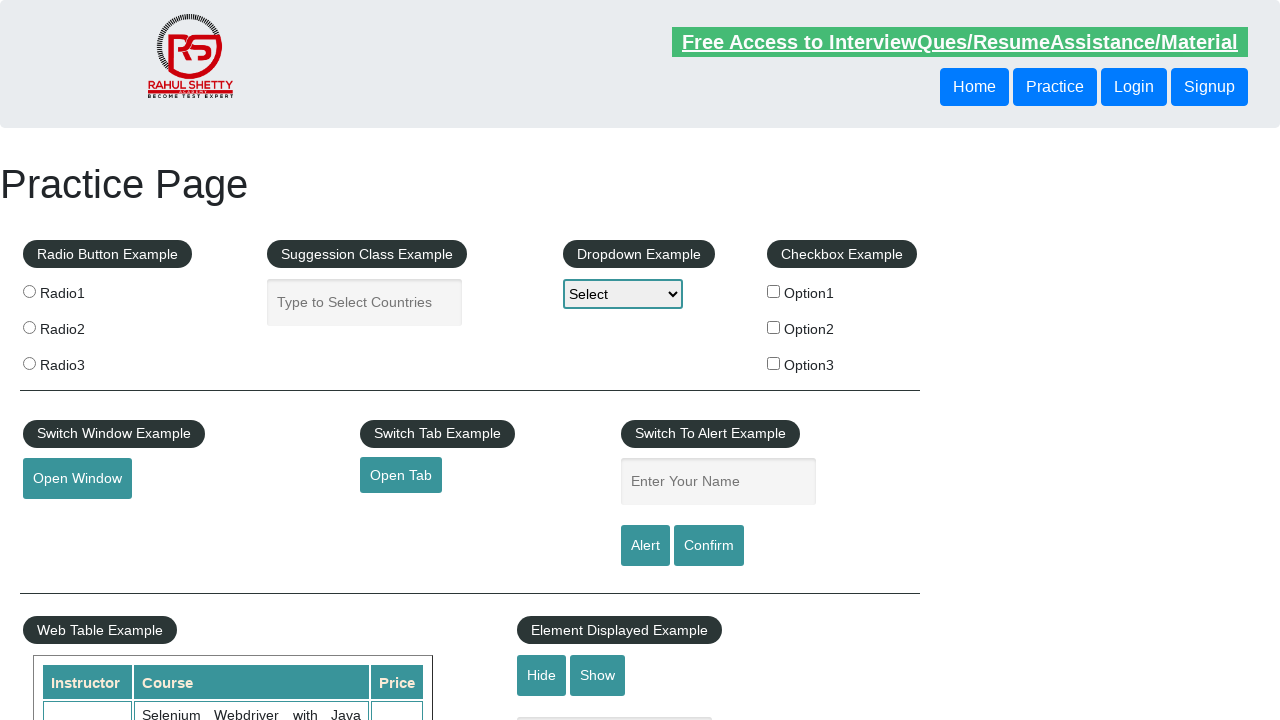

Retrieved text content from third row
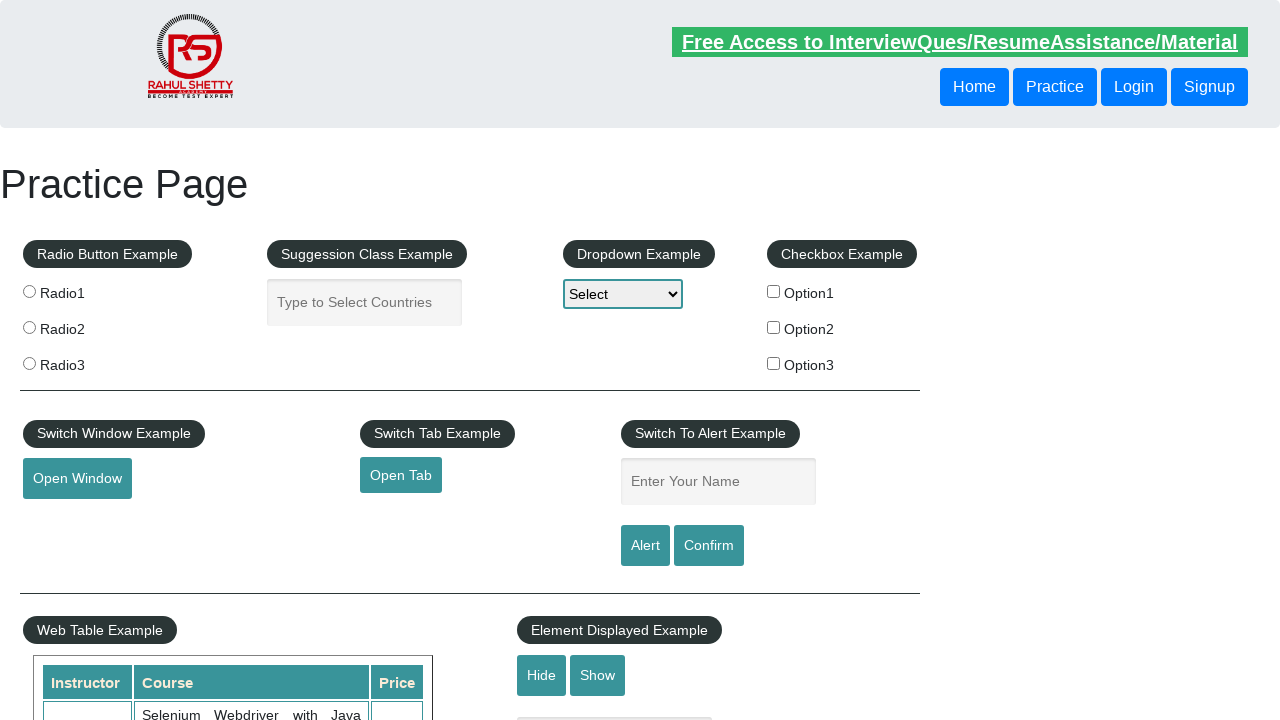

Printed third row data: 
                            Rahul Shetty
                            Learn SQL in Practical + Database Testing from Scratch
                            25
                        
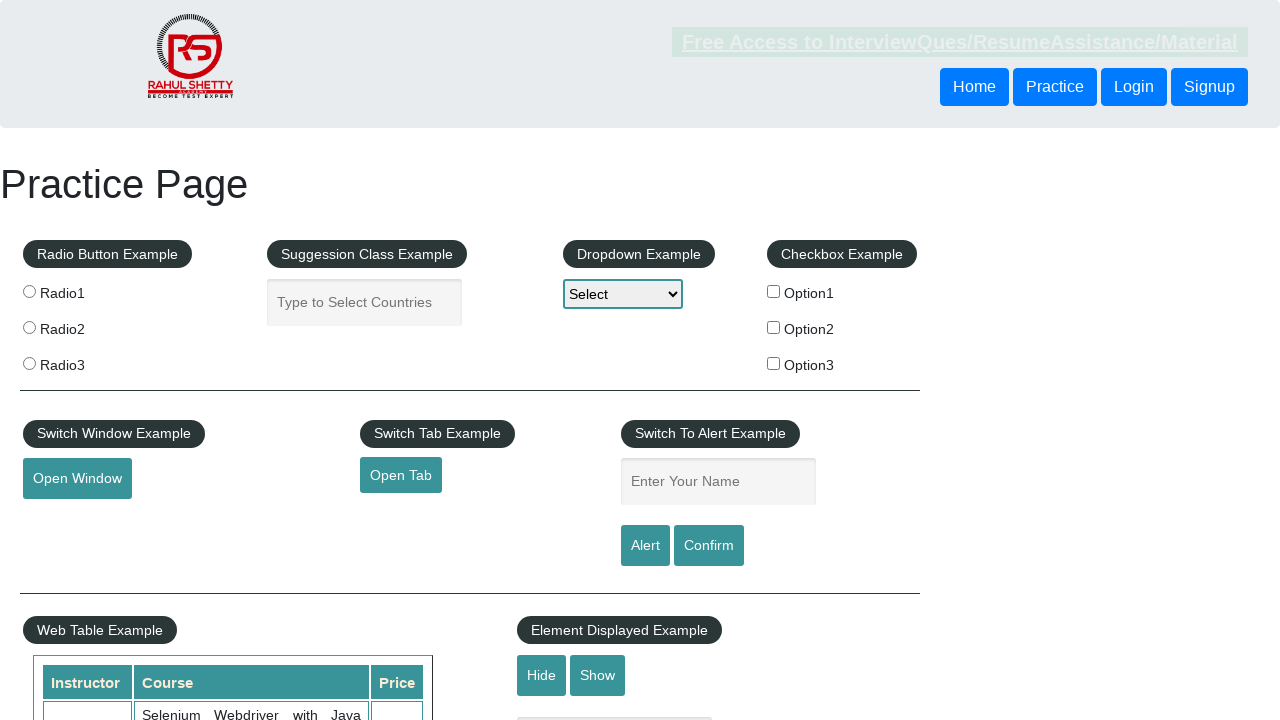

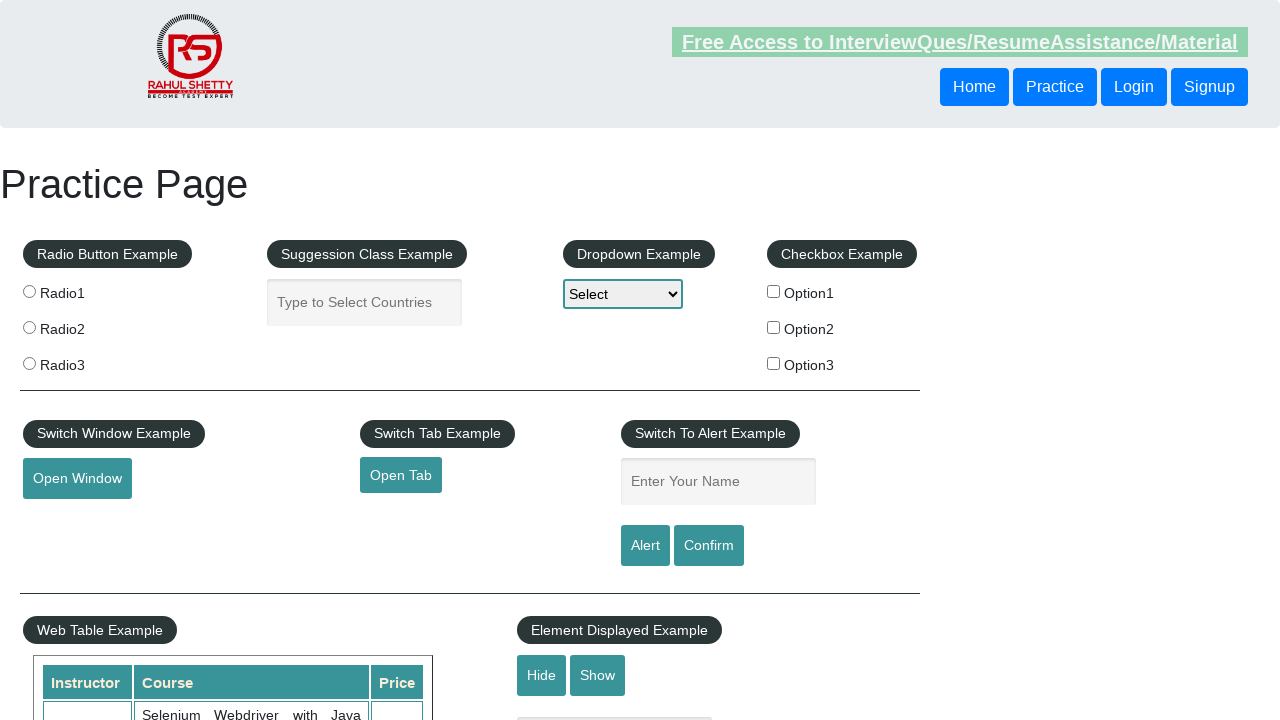